Tests hyperlink functionality on a practice page by clicking links, navigating back, extracting href attributes, checking for broken links, and counting total links on the page.

Starting URL: https://www.leafground.com/link.xhtml

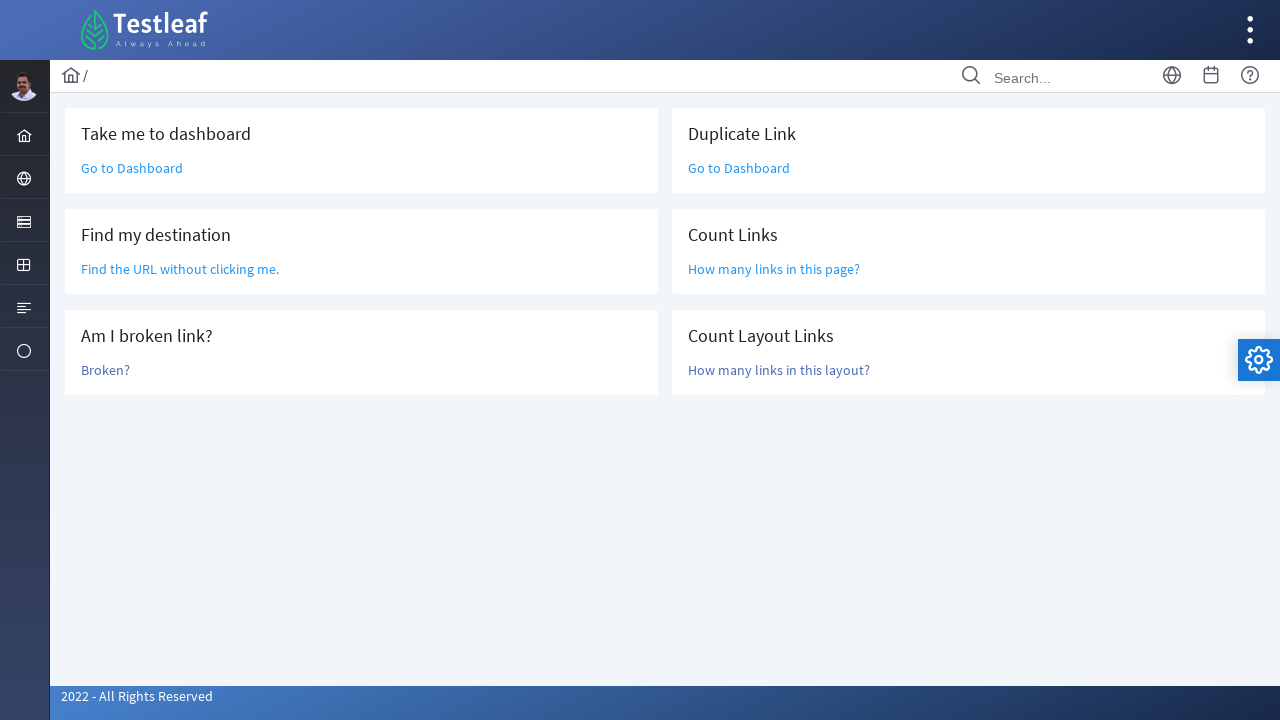

Clicked 'Go to Dashboard' link at (132, 168) on a:text('Go to Dashboard')
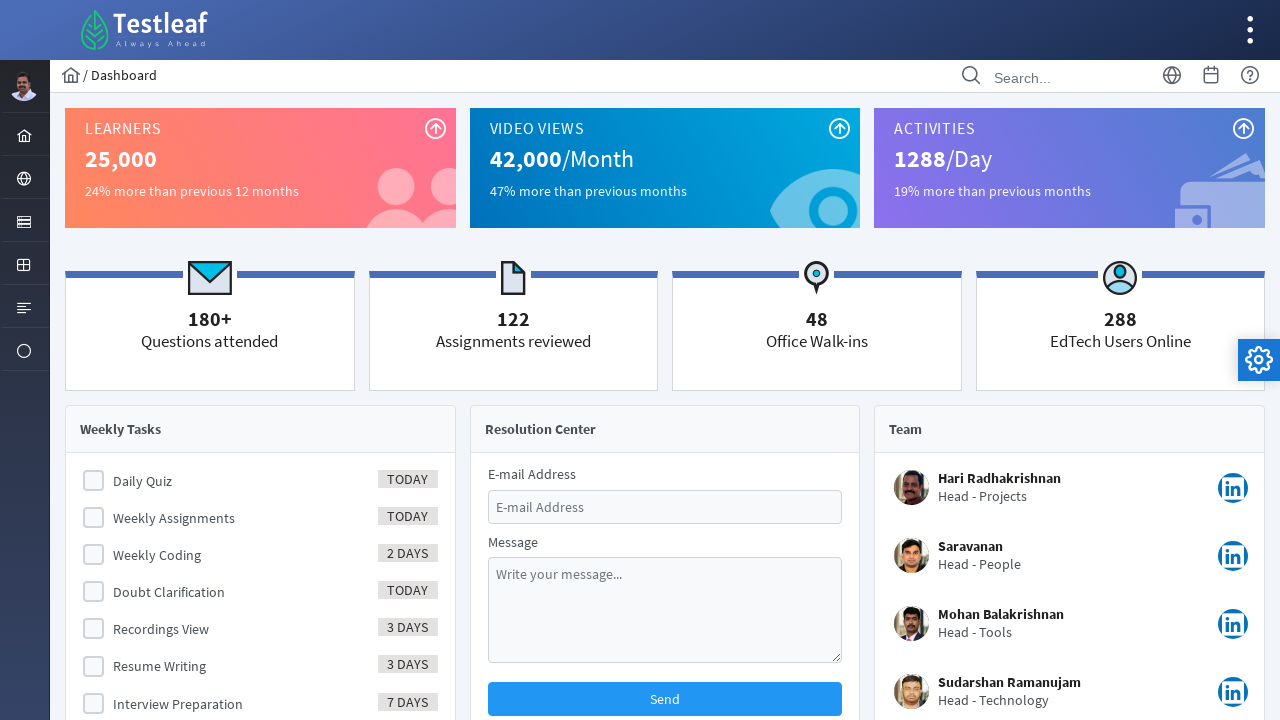

Navigated back to original page
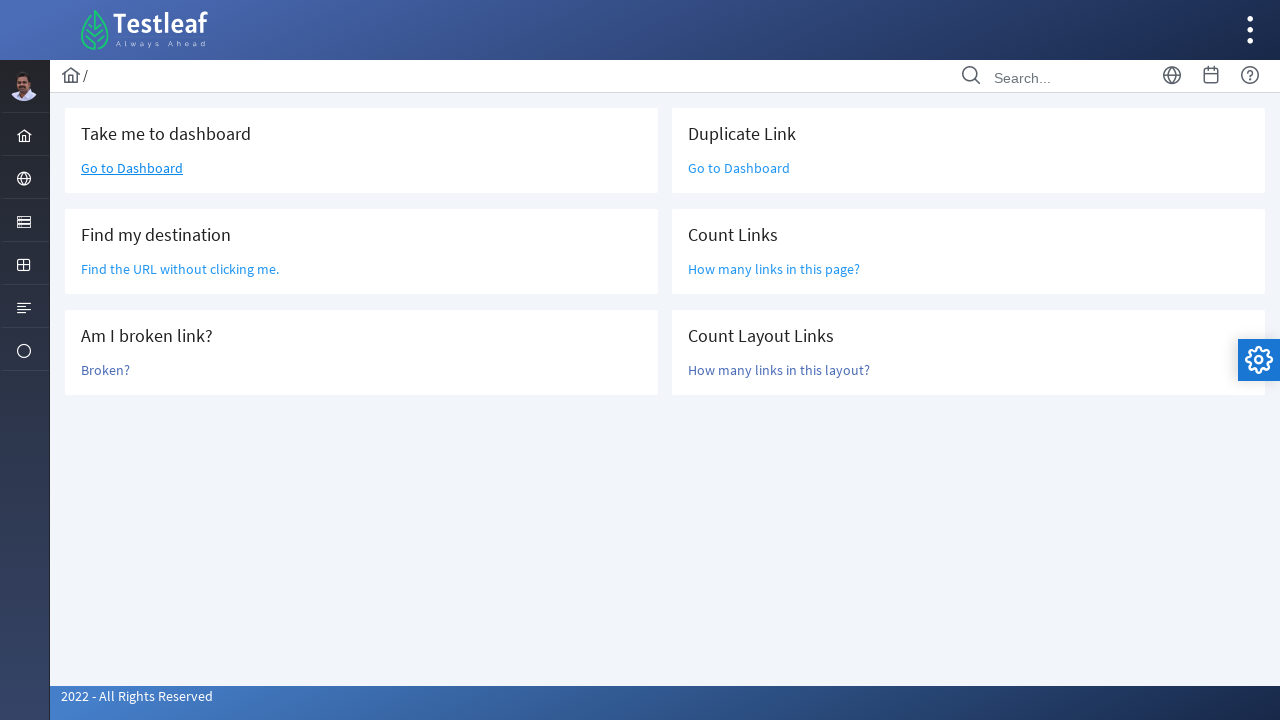

Extracted href attribute from 'Find the URL without clicking me.' link: /grid.xhtml
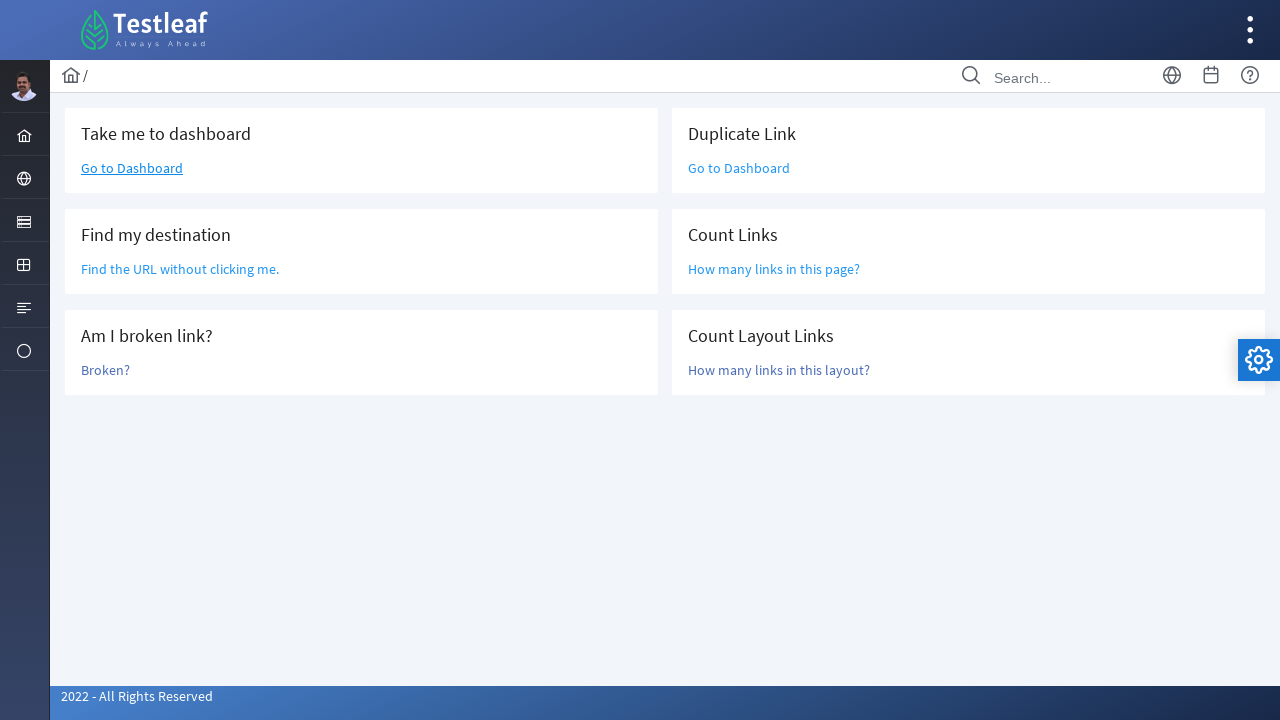

Clicked 'Broken?' link to test for broken link at (106, 370) on a:text('Broken?')
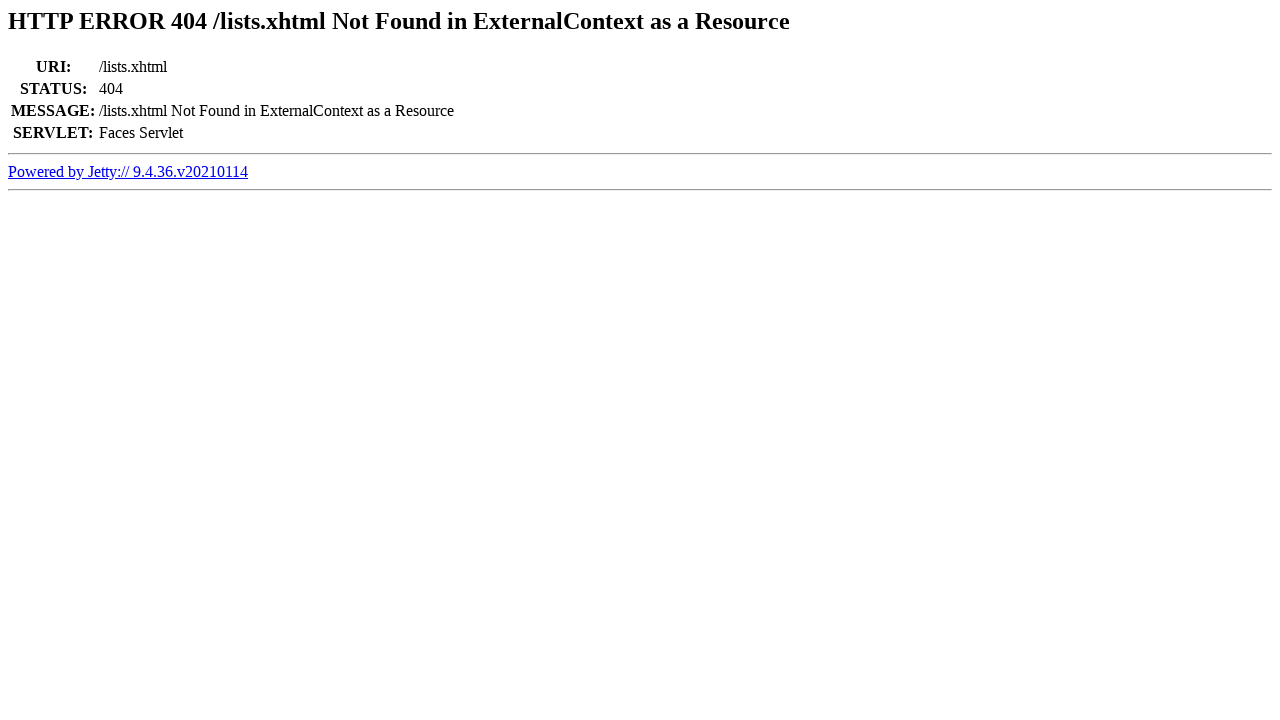

Retrieved page title to check for 404 error: Error 404 /lists.xhtml Not Found in ExternalContext as a Resource
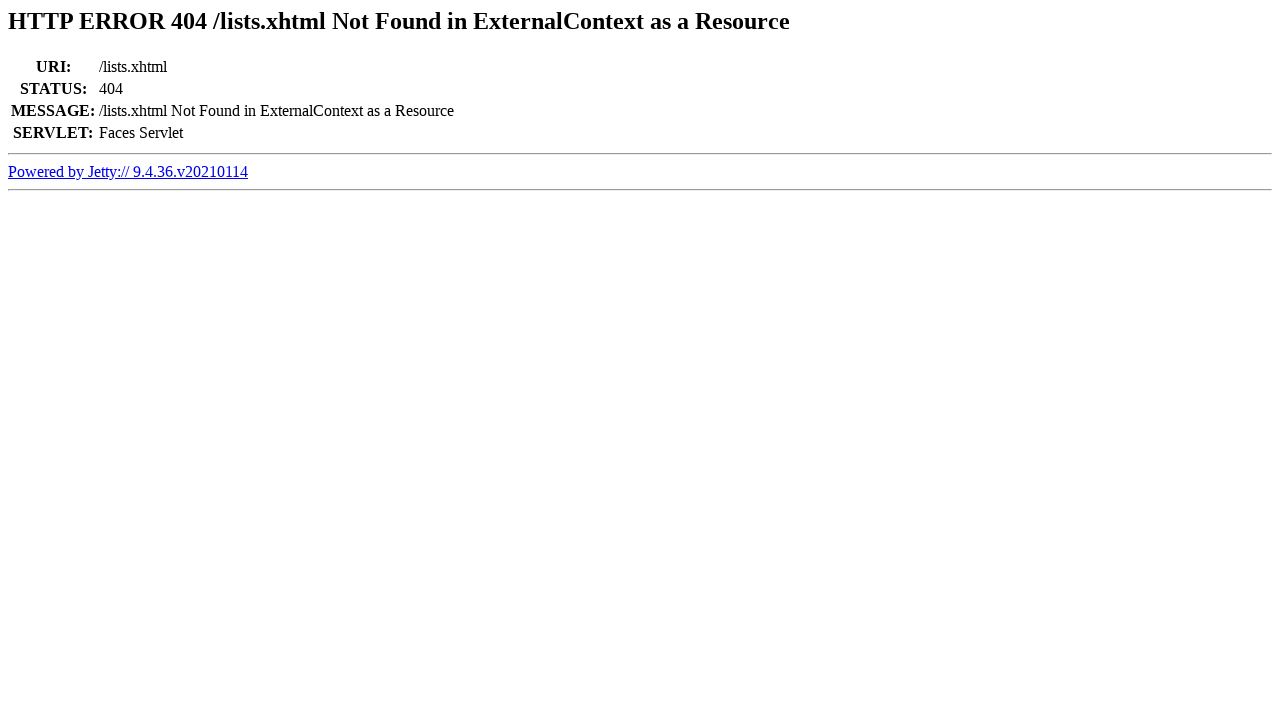

Link was broken (404 detected), navigated back to original page
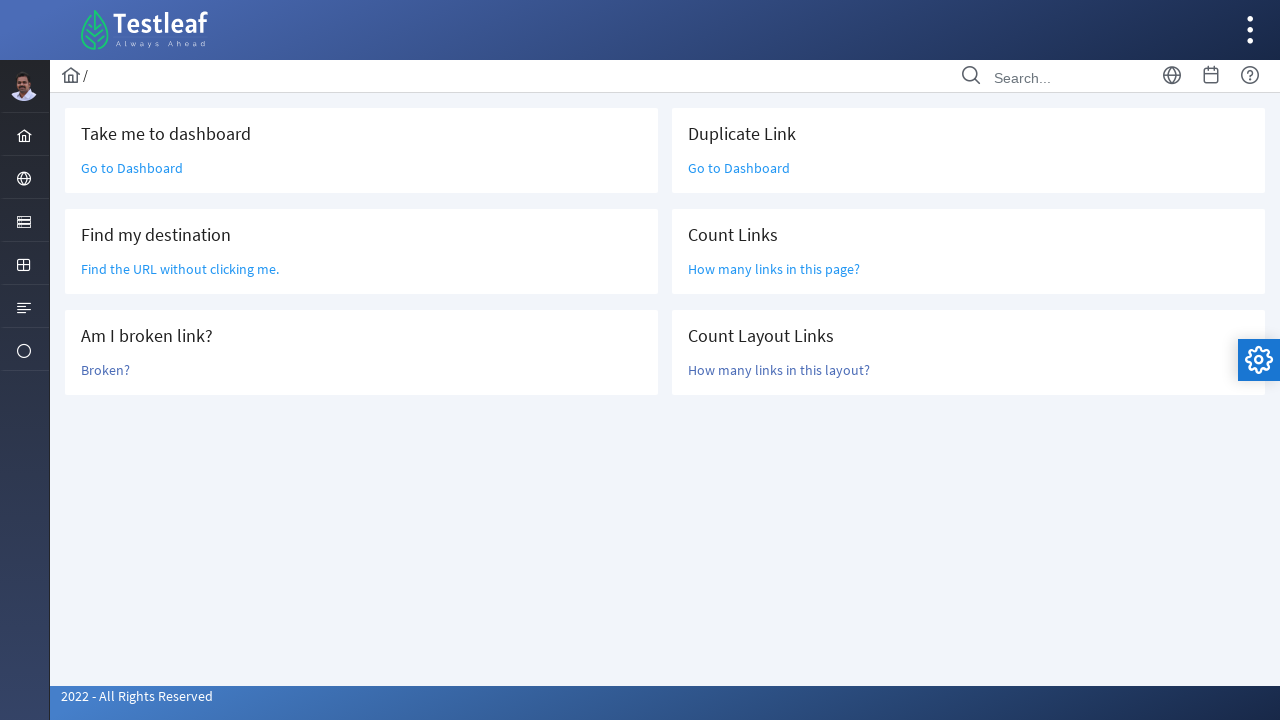

Located all links on the page
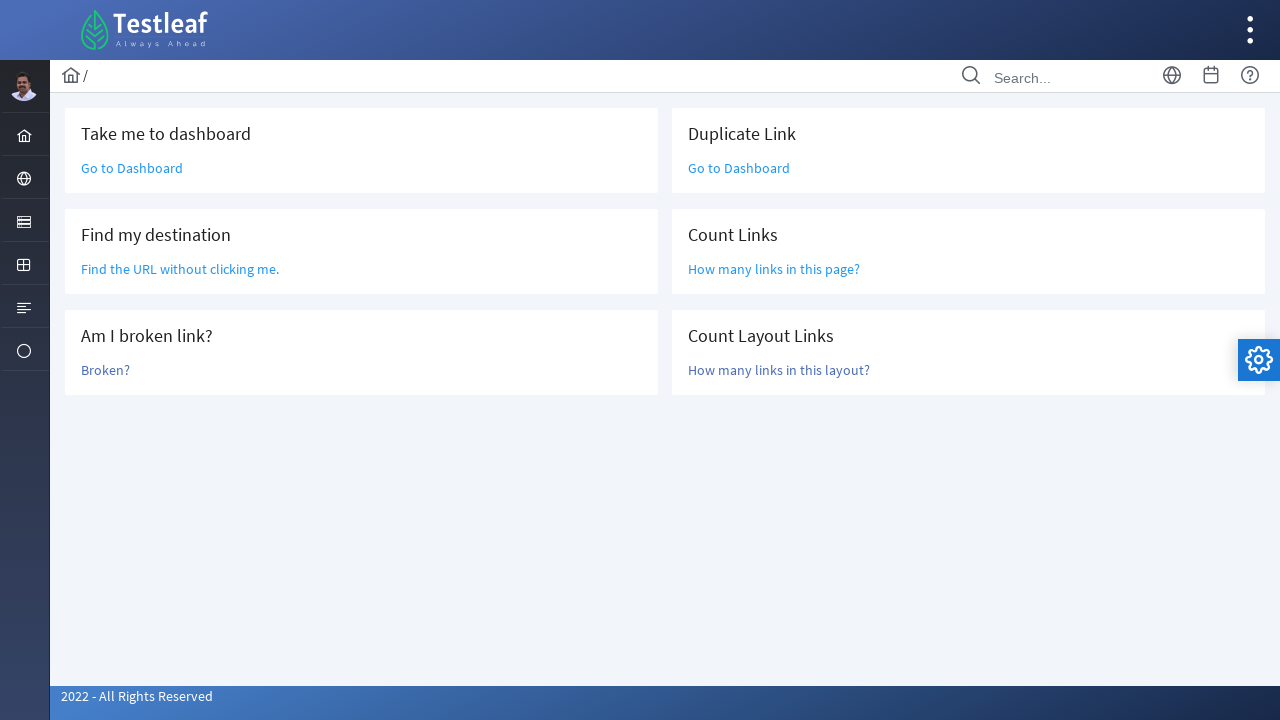

Counted total number of links on page: 47
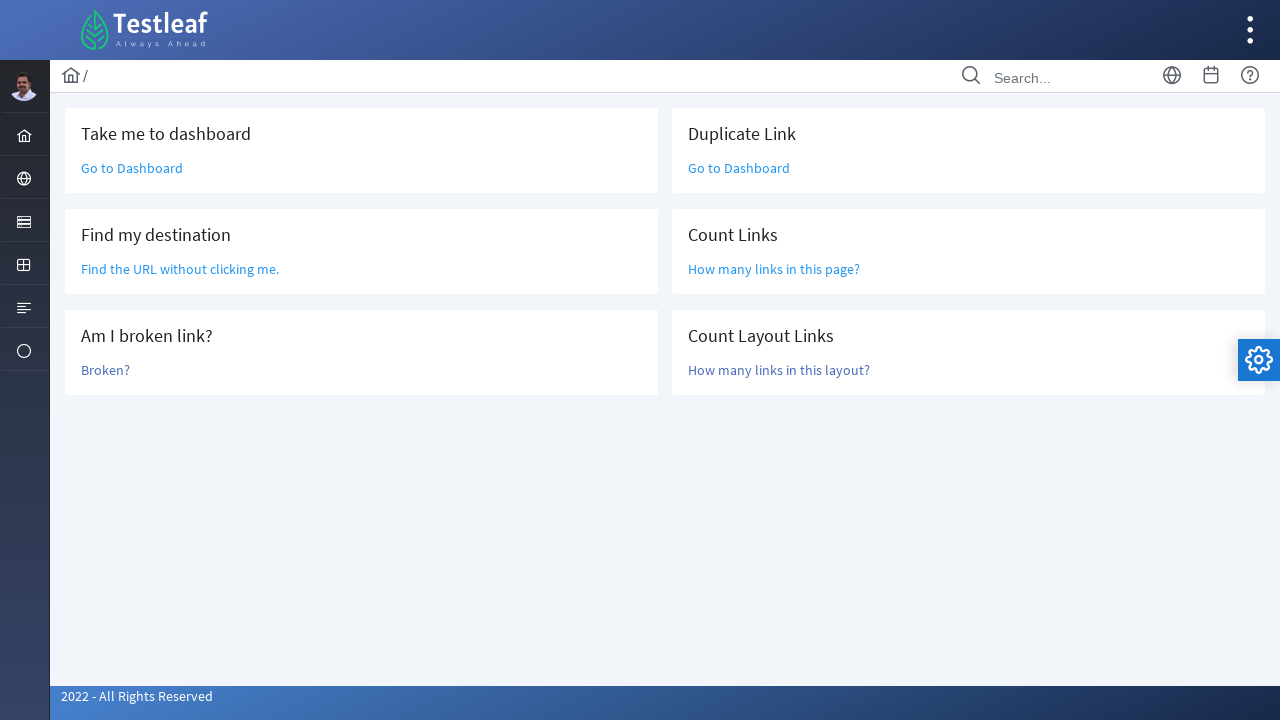

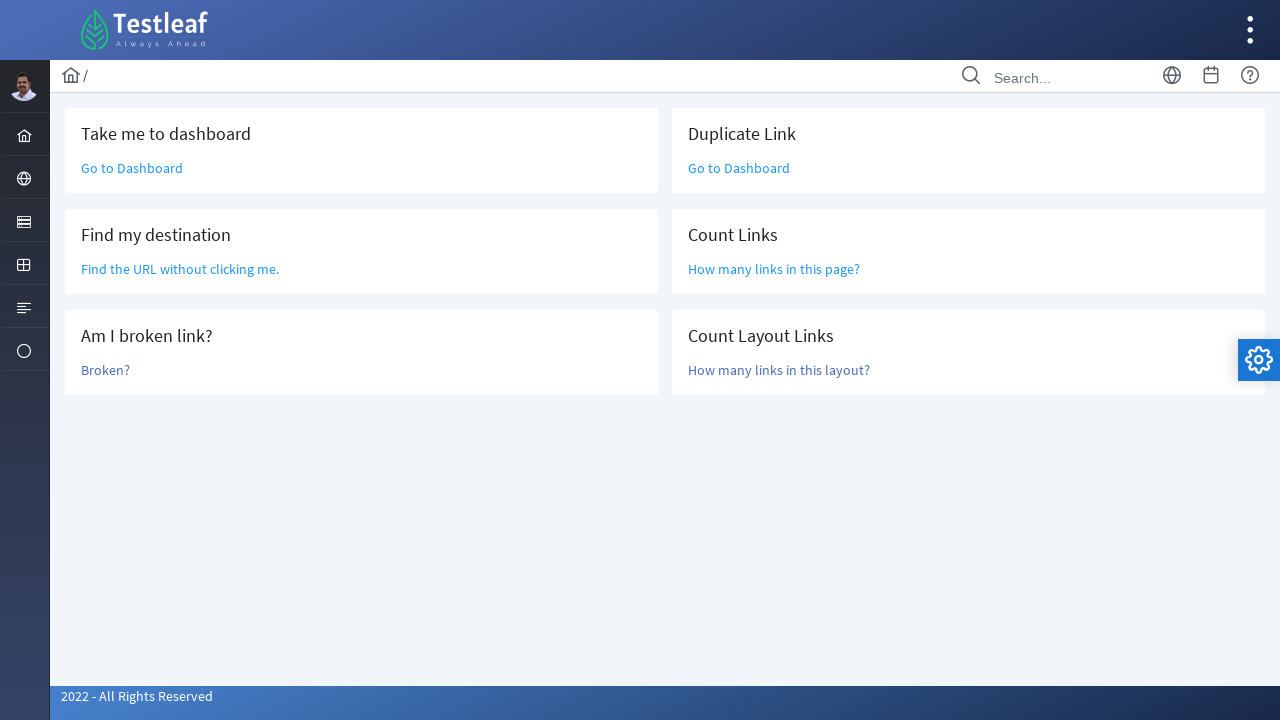